Tests clicking a button inside a Shadow DOM element and verifies the button text contains the expected content.

Starting URL: https://practice.expandtesting.com/shadowdom

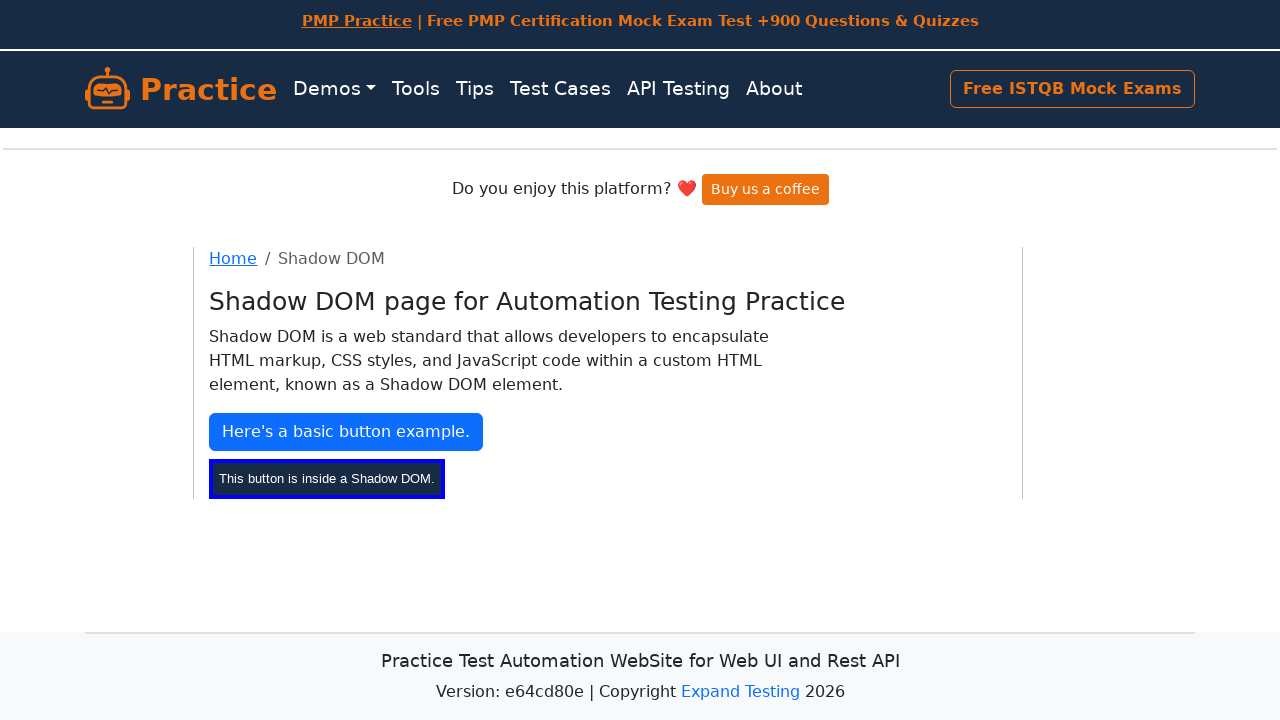

Located button inside Shadow DOM using text content
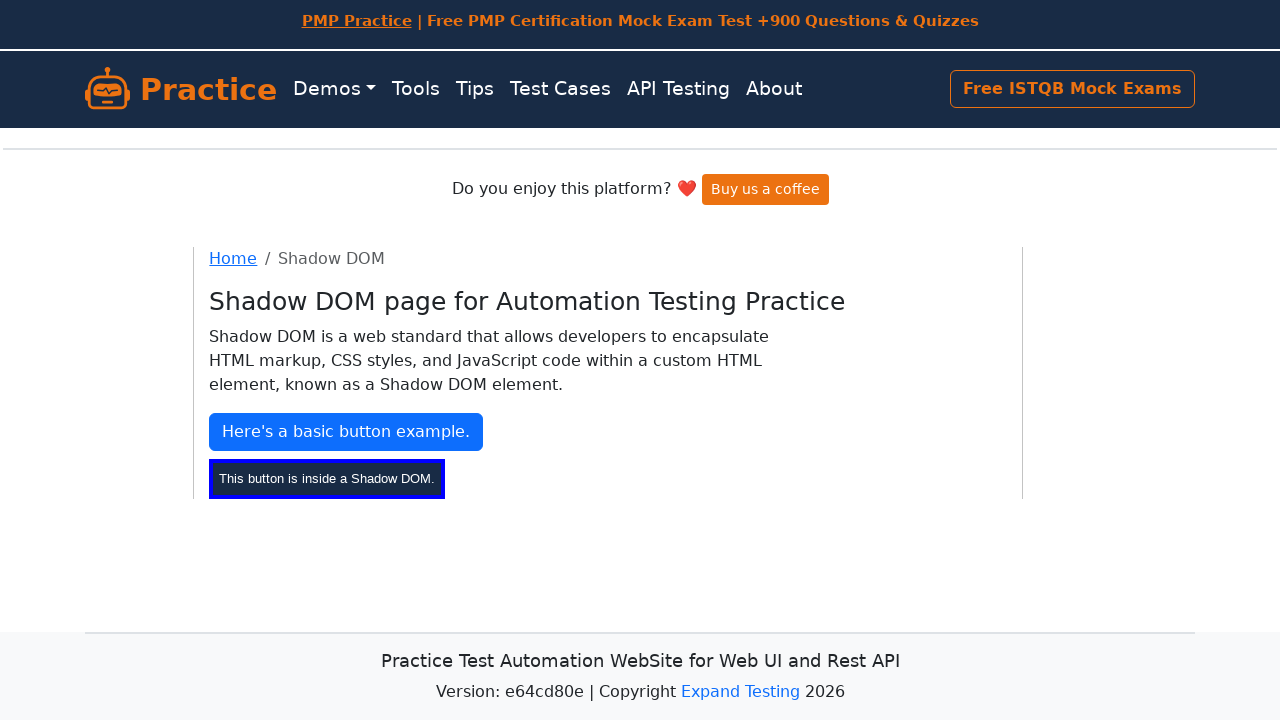

Clicked the Shadow DOM button at (327, 478) on button:has-text("This button is inside a")
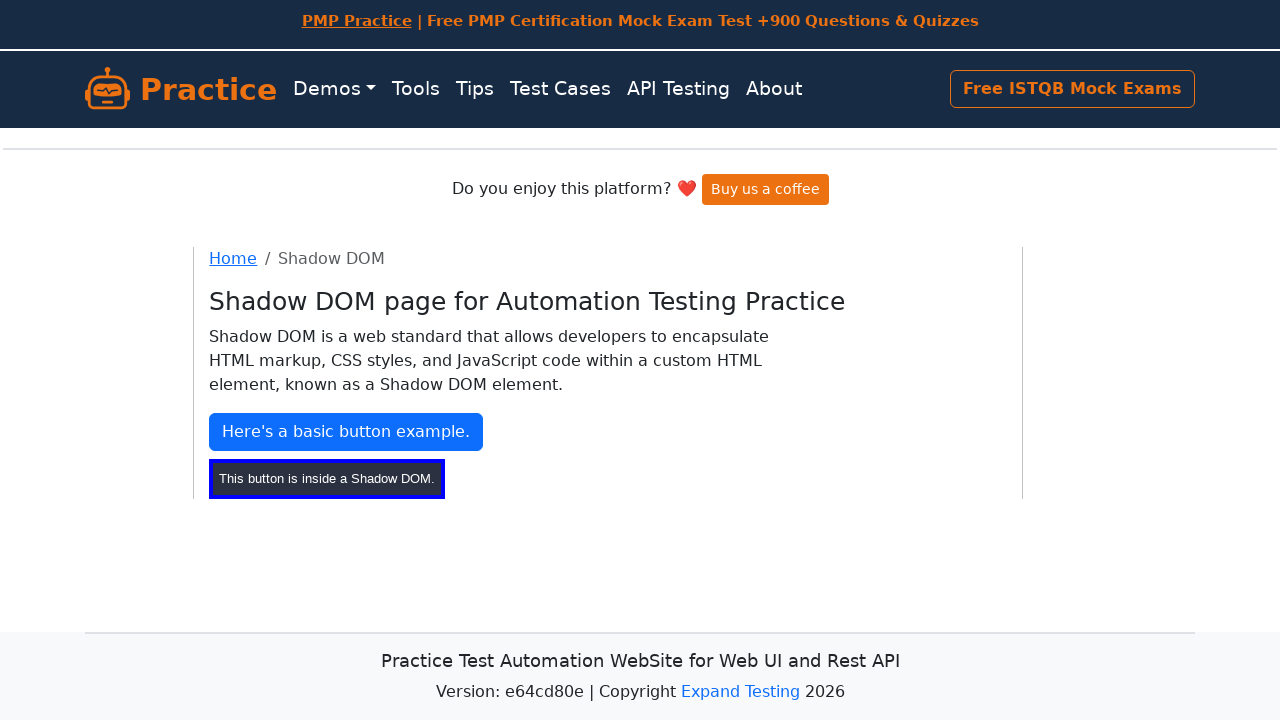

Retrieved button text content from Shadow DOM button
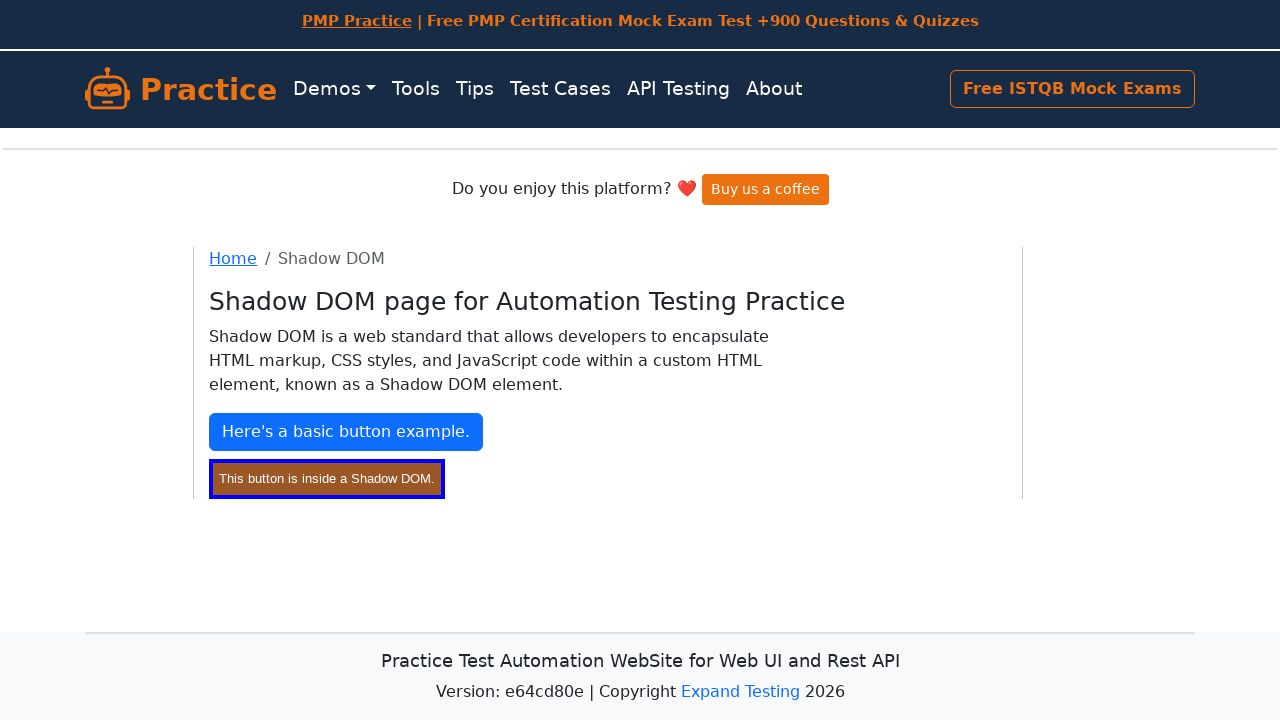

Verified button text contains 'This button is inside a Shadow DOM.'
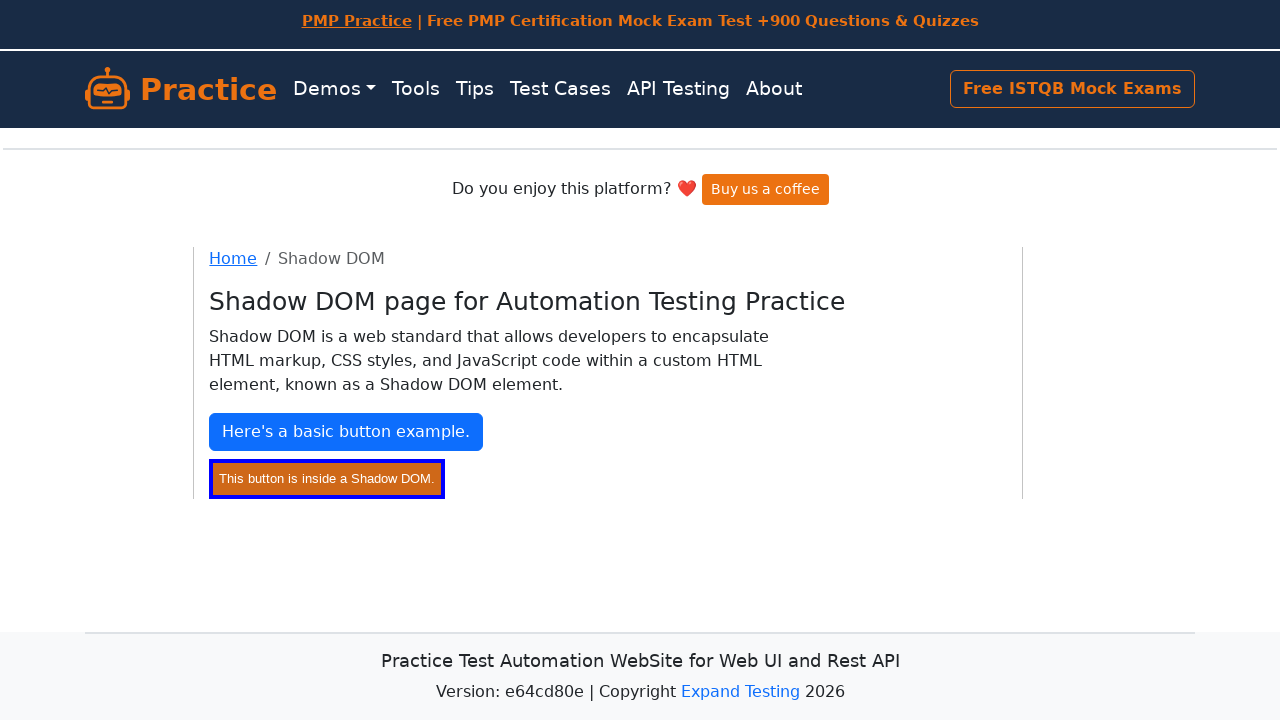

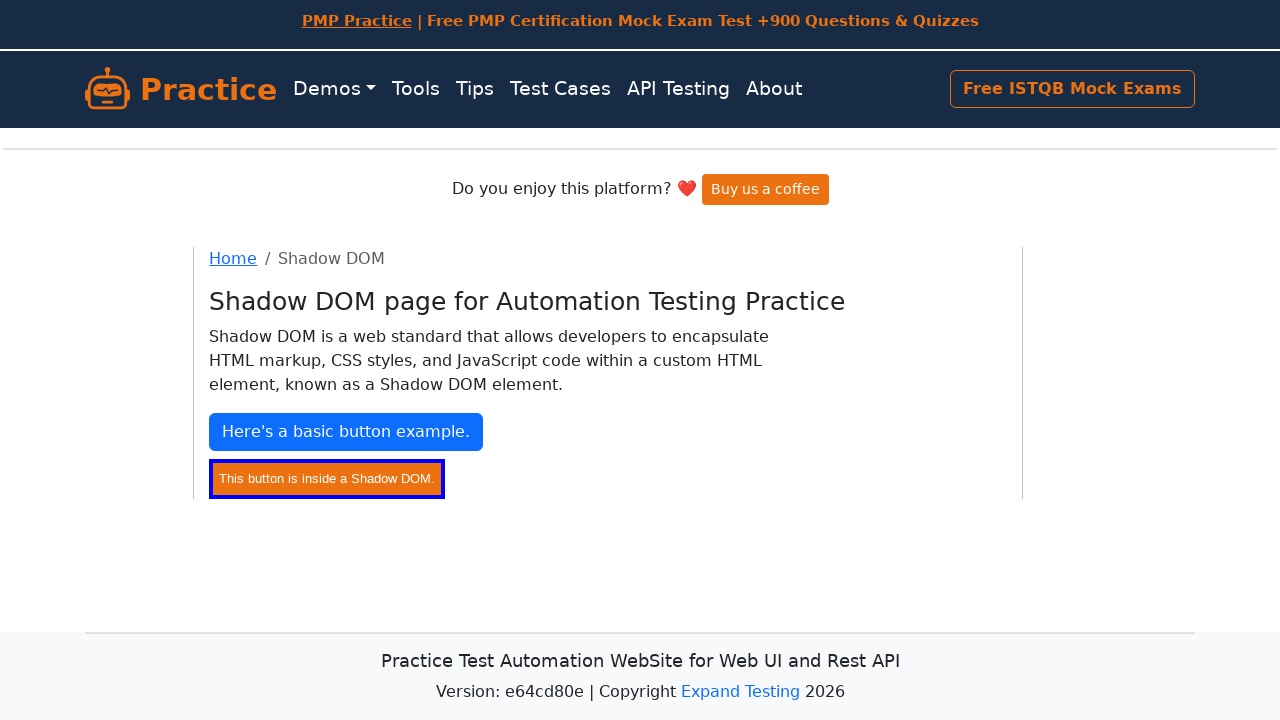